Tests accepting a JavaScript alert by clicking the first button, accepting the alert, and verifying the result message shows successful click.

Starting URL: https://the-internet.herokuapp.com/javascript_alerts

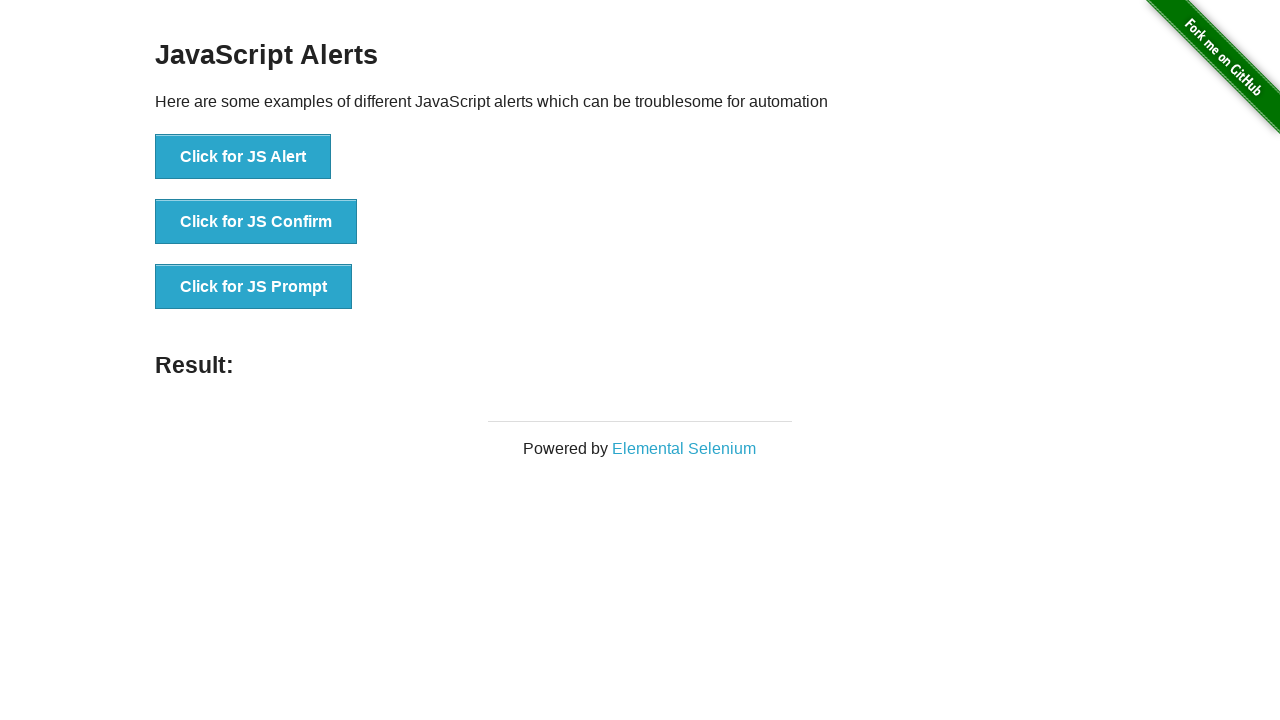

Clicked the first button to trigger JS alert at (243, 157) on xpath=//button[@onclick='jsAlert()']
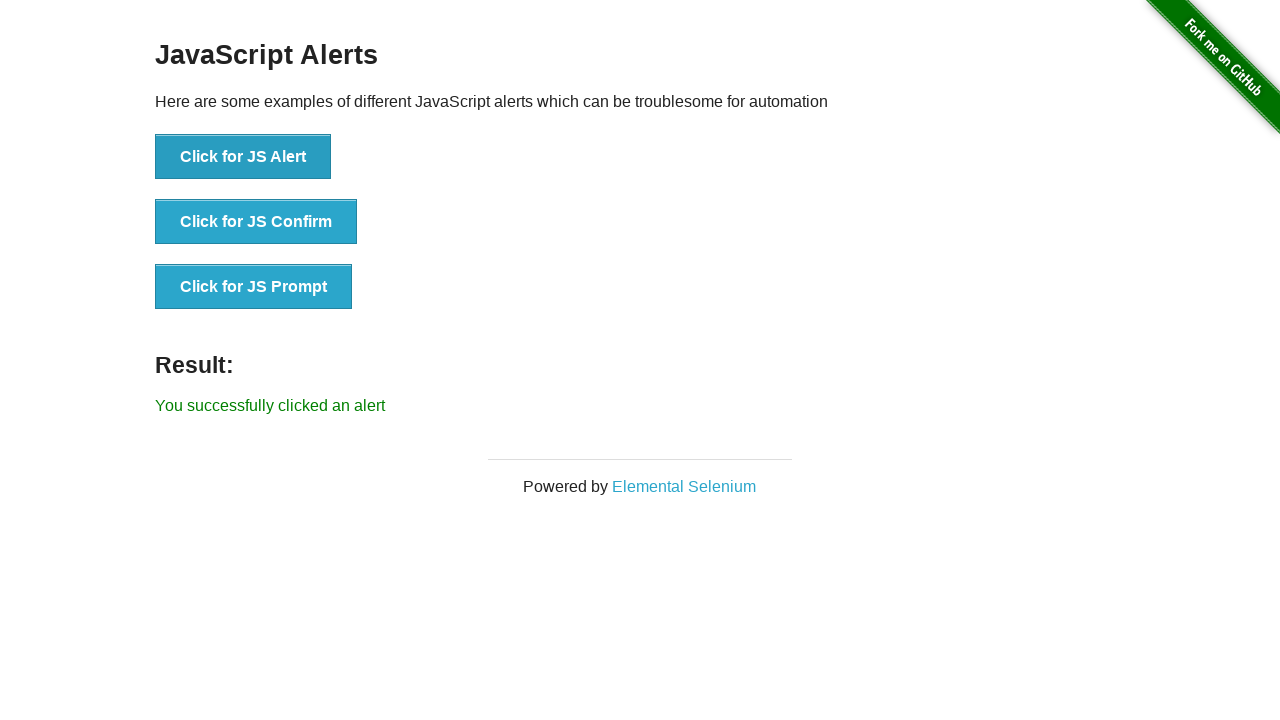

Set up dialog handler to accept alerts
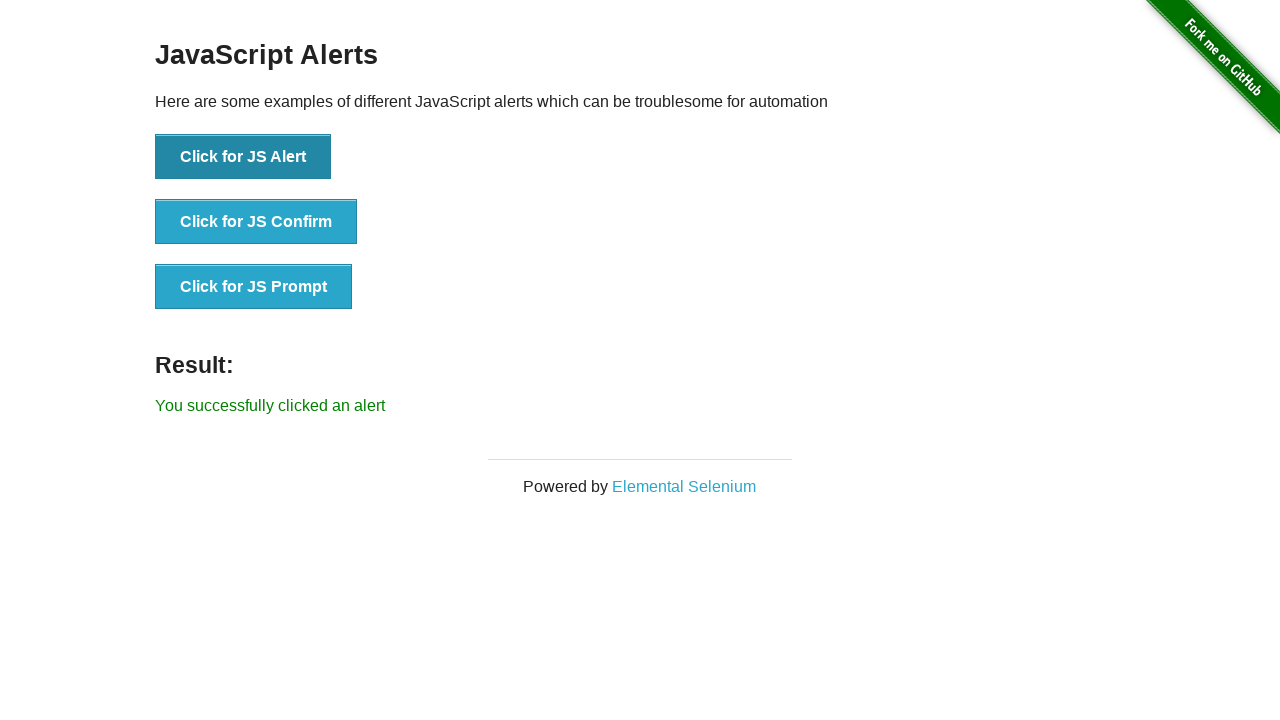

Clicked button to trigger alert and accepted it at (243, 157) on xpath=//button[@onclick='jsAlert()']
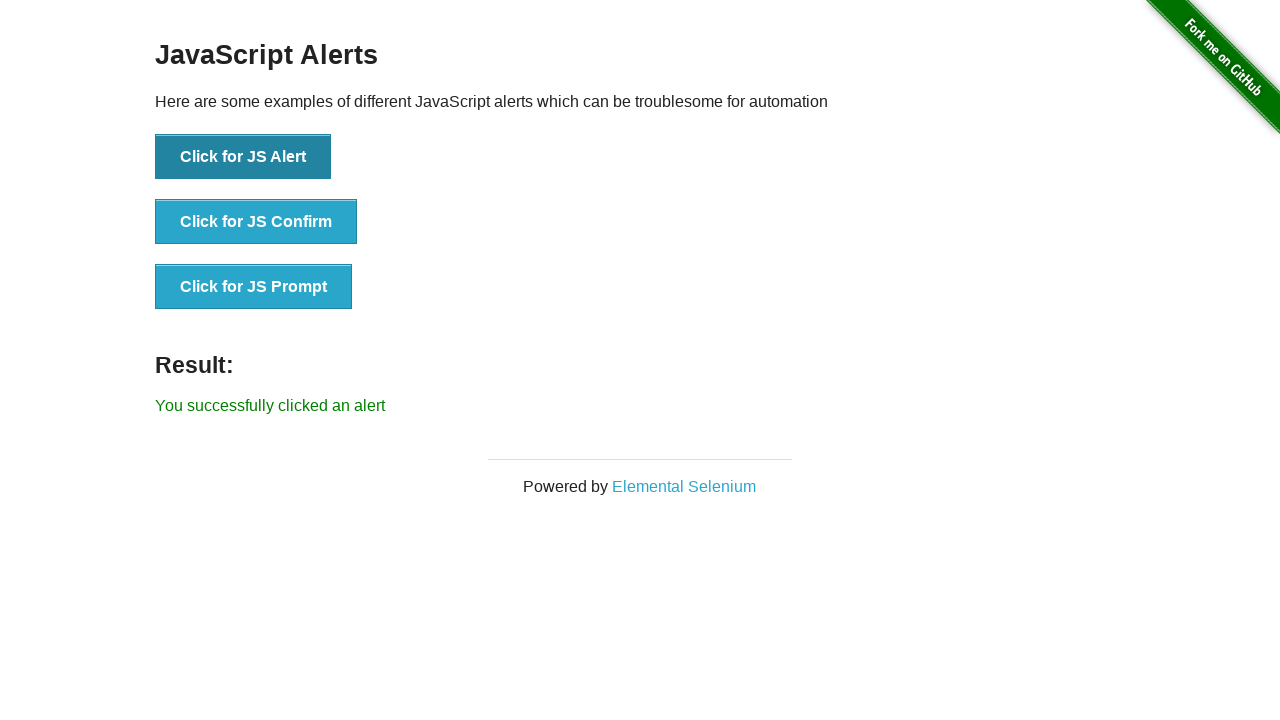

Result message element loaded
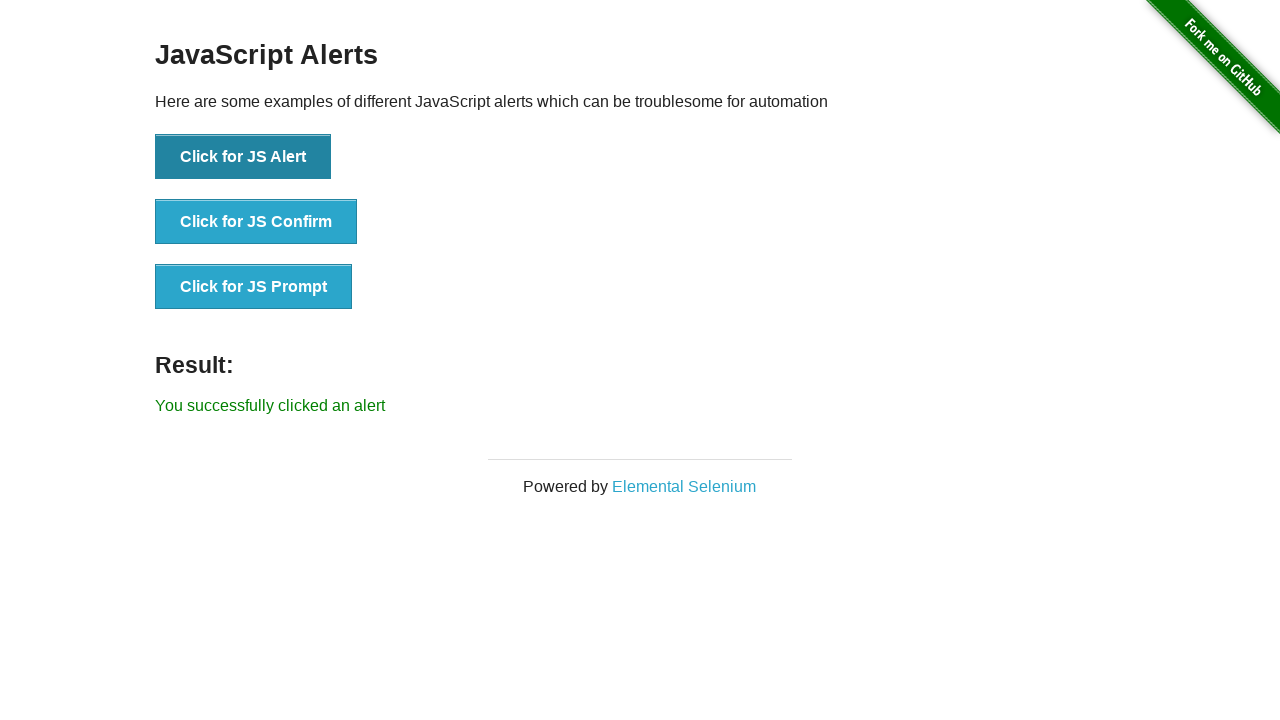

Retrieved result text: 'You successfully clicked an alert'
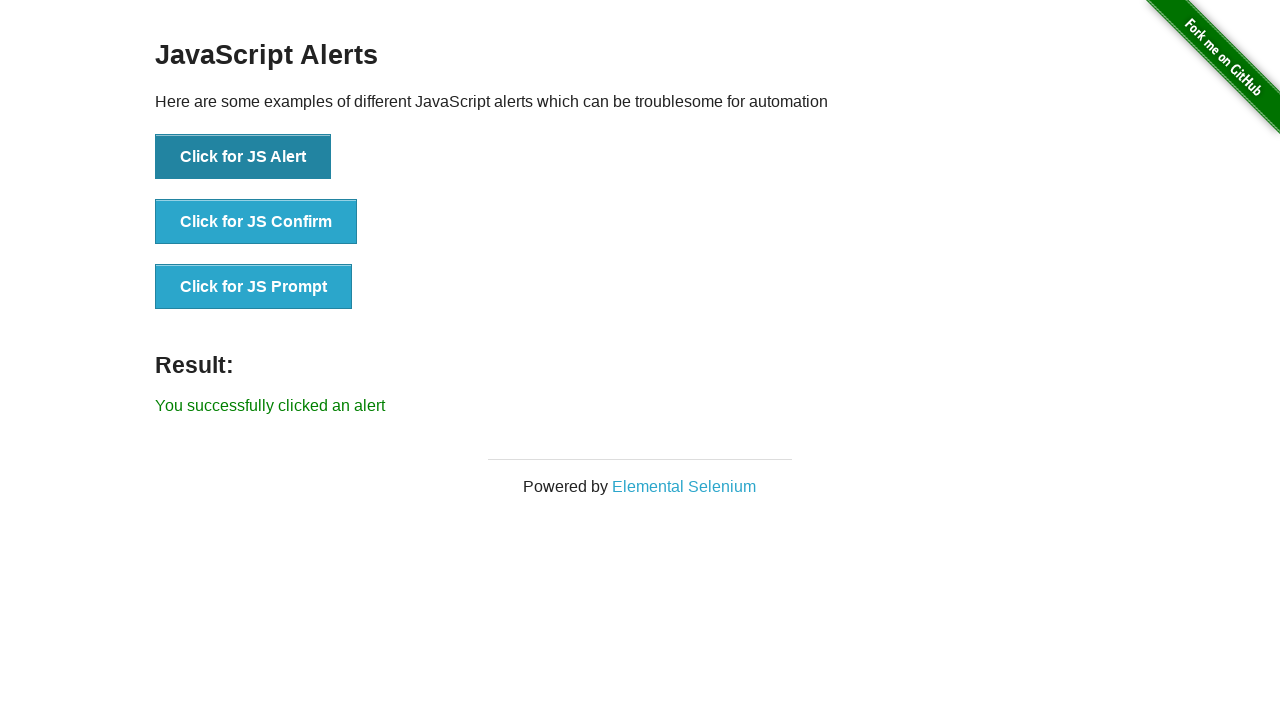

Verified result message shows successful click
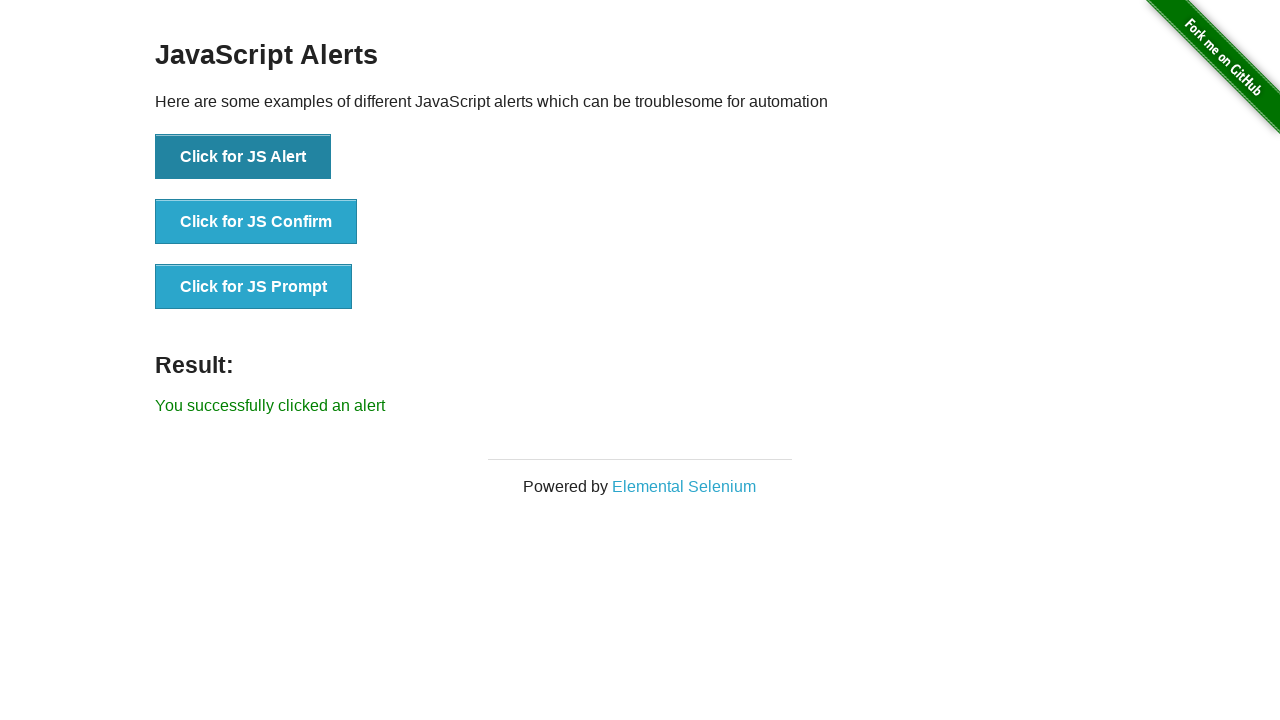

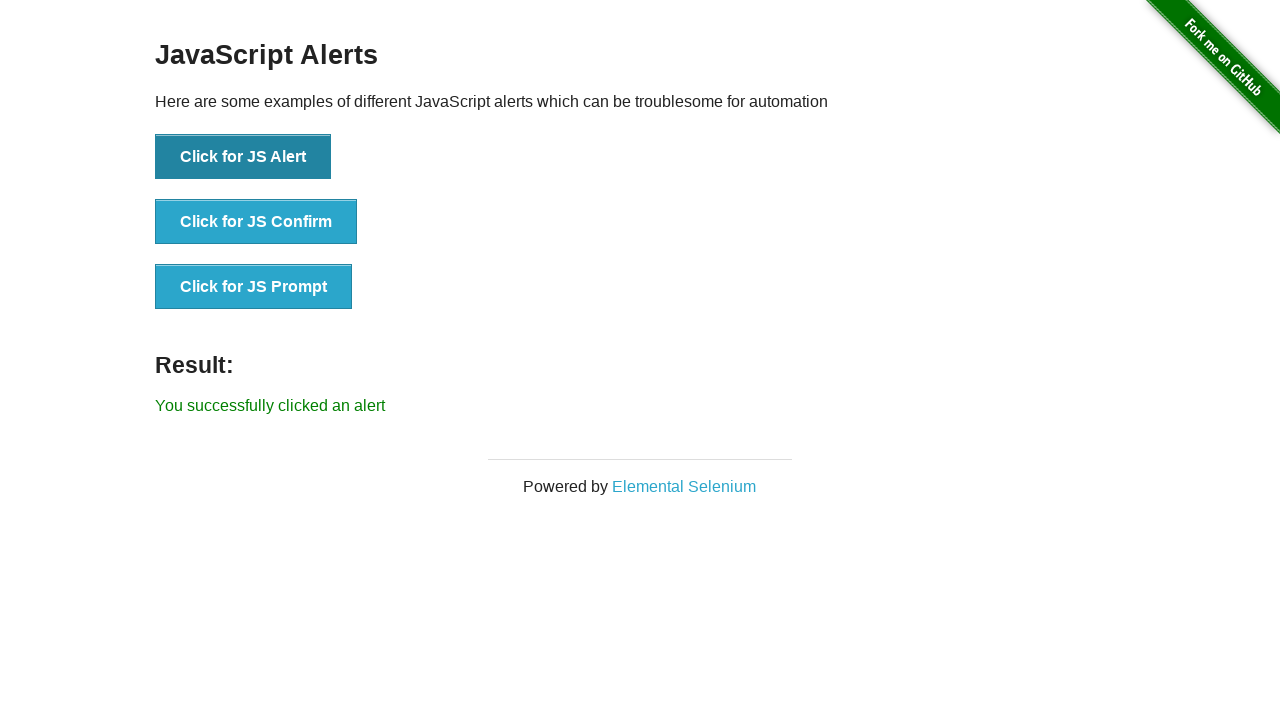